Navigates to HuggingFace models page filtered by image-segmentation pipeline and verifies that model listings are displayed

Starting URL: https://huggingface.co/models?pipeline_tag=image-segmentation&p=0&sort=downloads

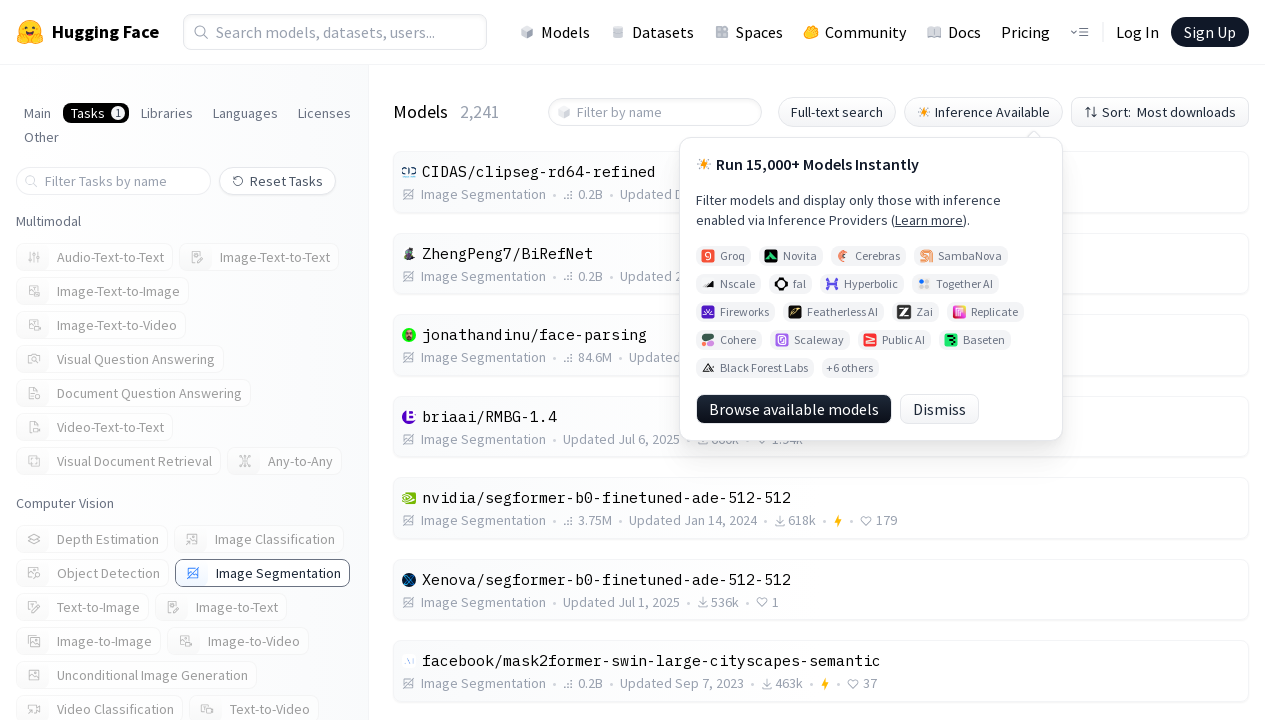

Waited for model listings to load (h4 elements)
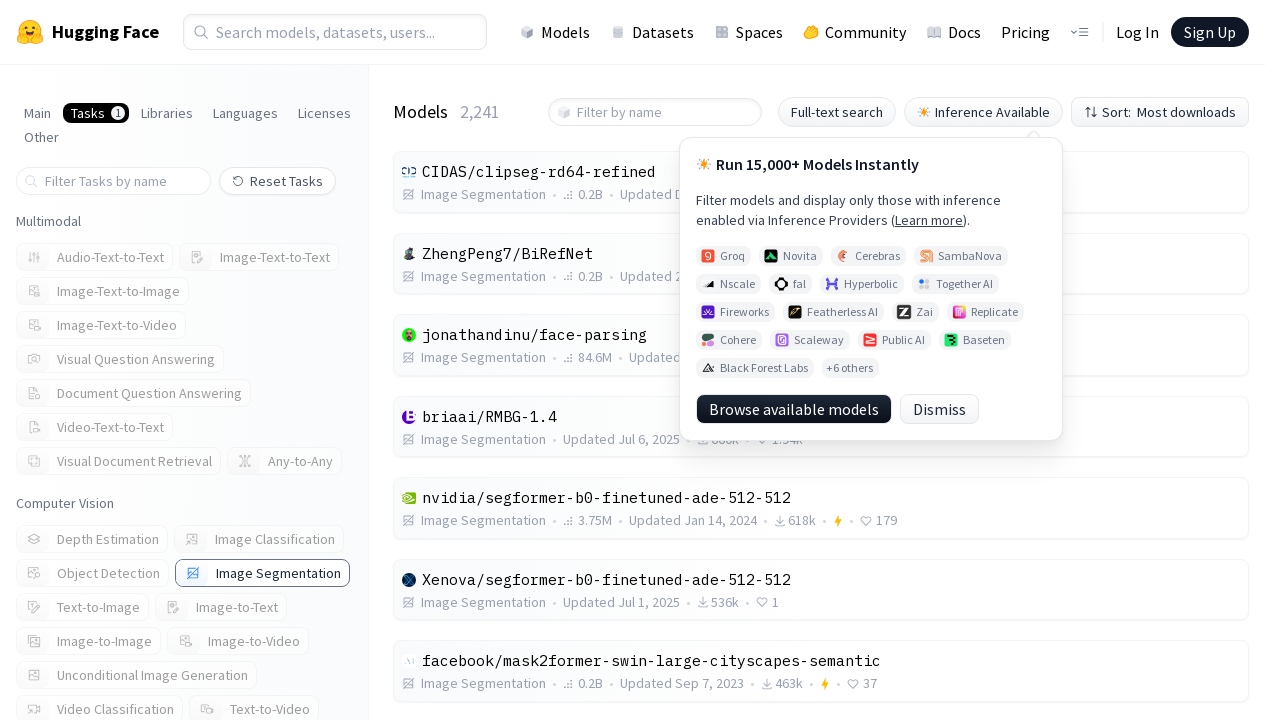

Verified first model listing is displayed
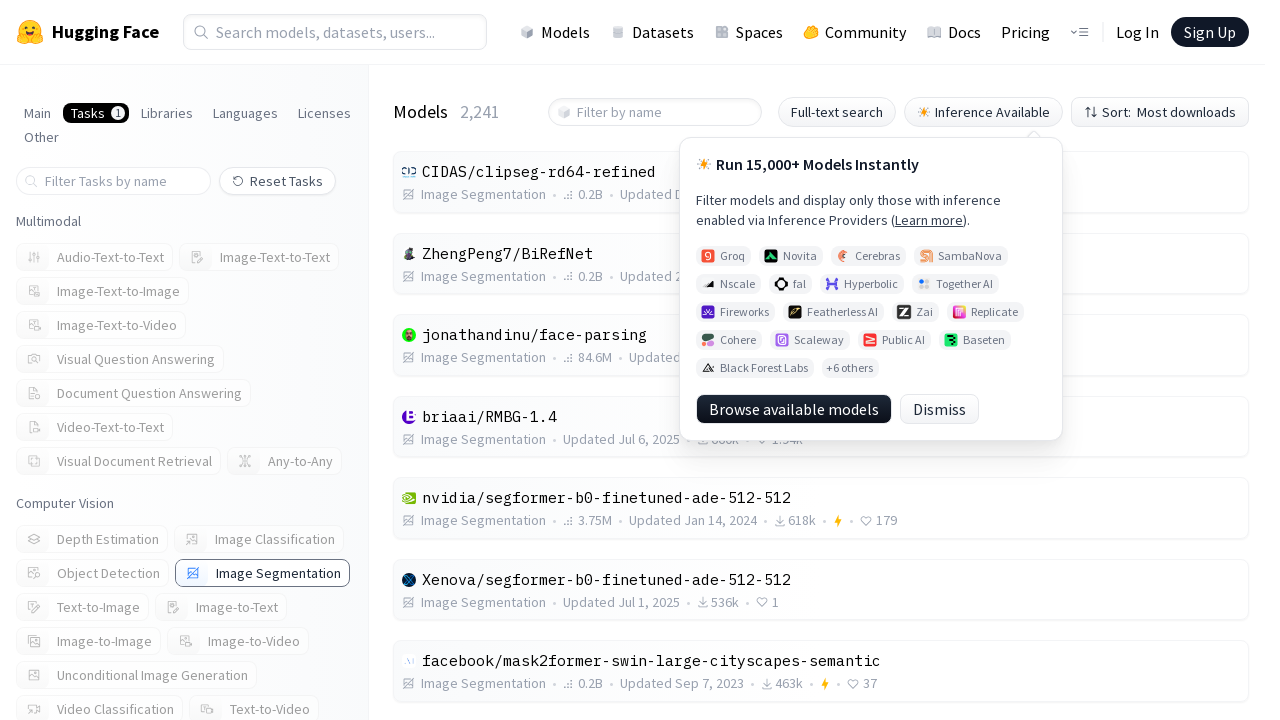

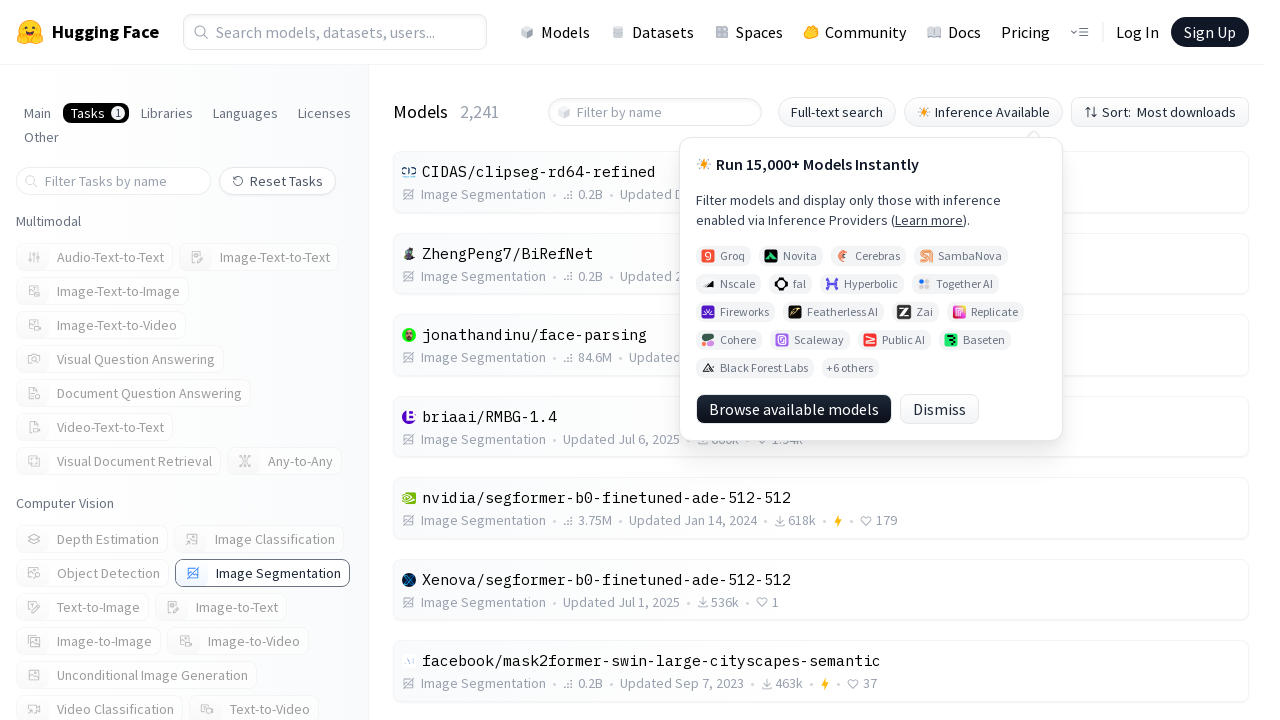